Tests selecting a radio button option labeled "No".

Starting URL: https://thefreerangetester.github.io/sandbox-automation-testing/

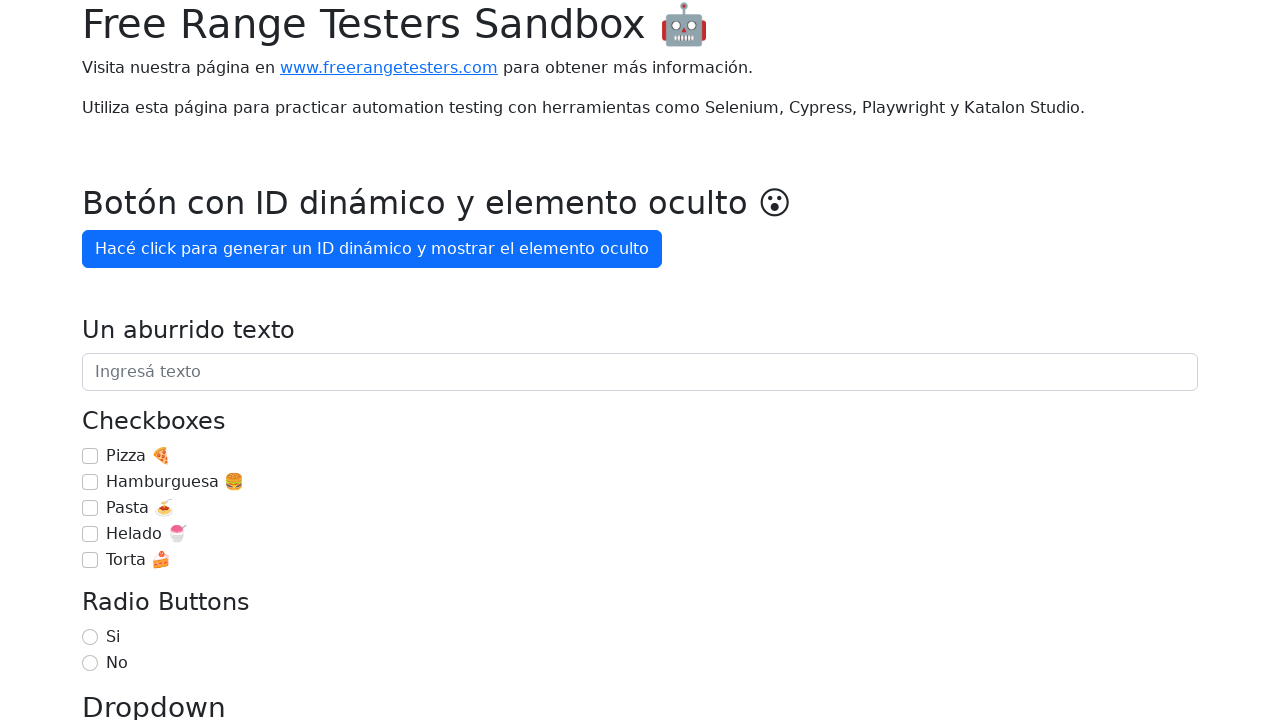

Navigated to sandbox automation testing page
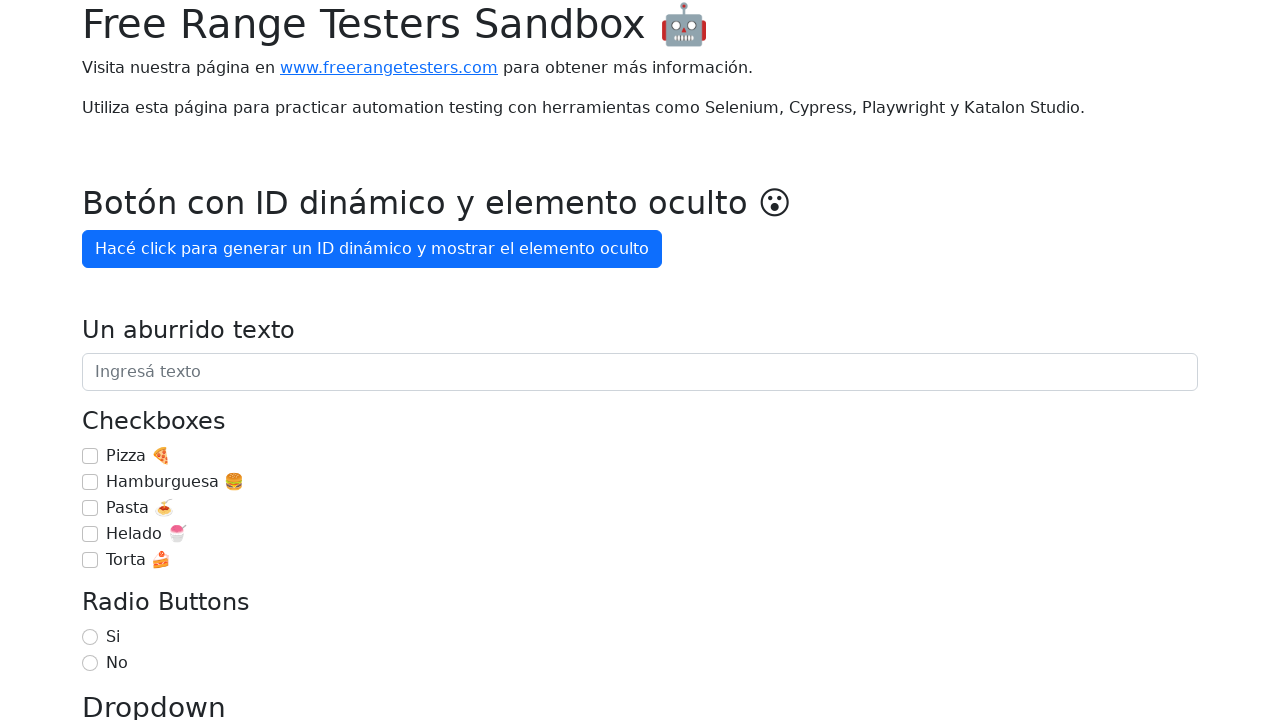

Selected 'No' radio button option at (90, 663) on internal:role=radio[name="No"i]
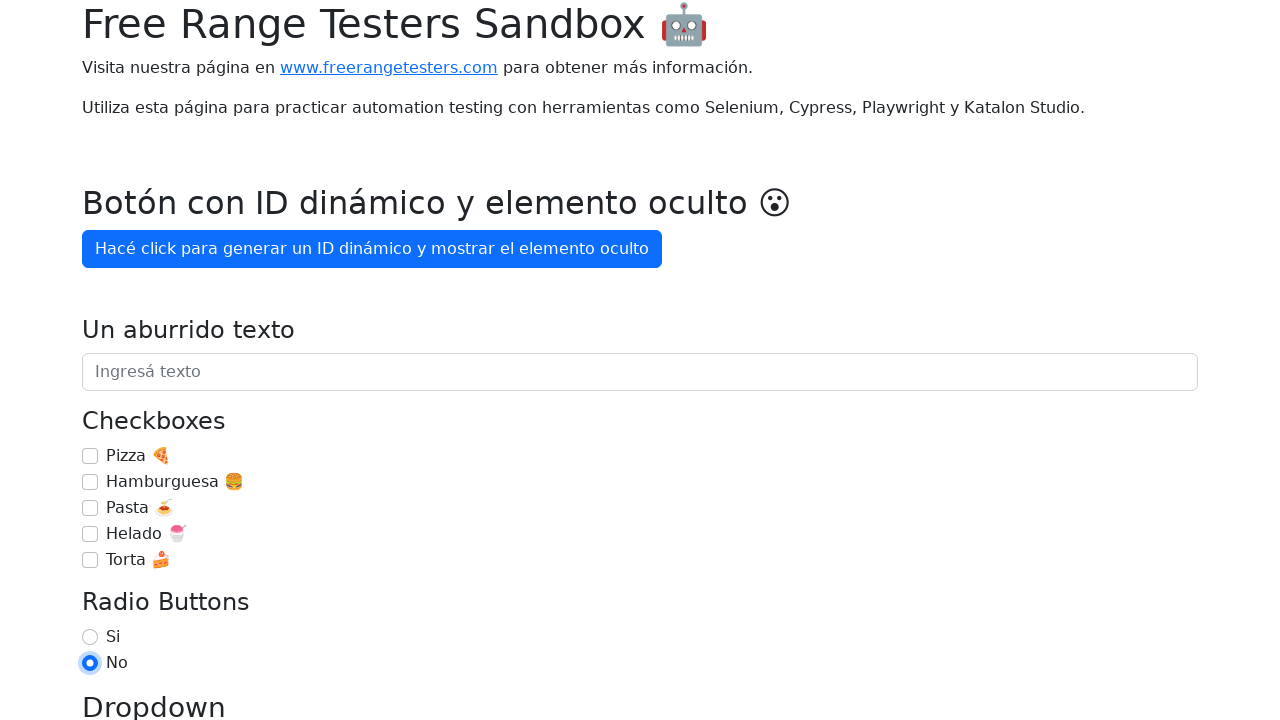

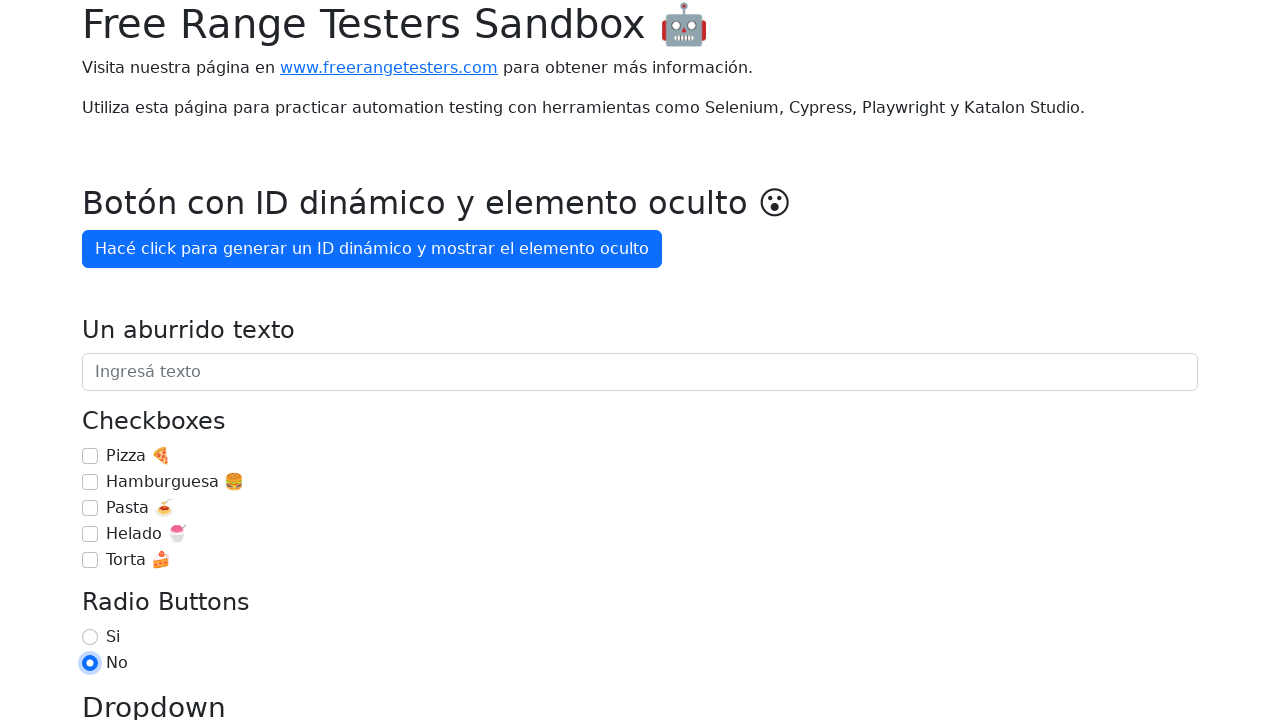